Tests adding items to cart from different categories (monitor and laptop), navigating to cart to verify total, and removing an item from the cart.

Starting URL: https://www.demoblaze.com/

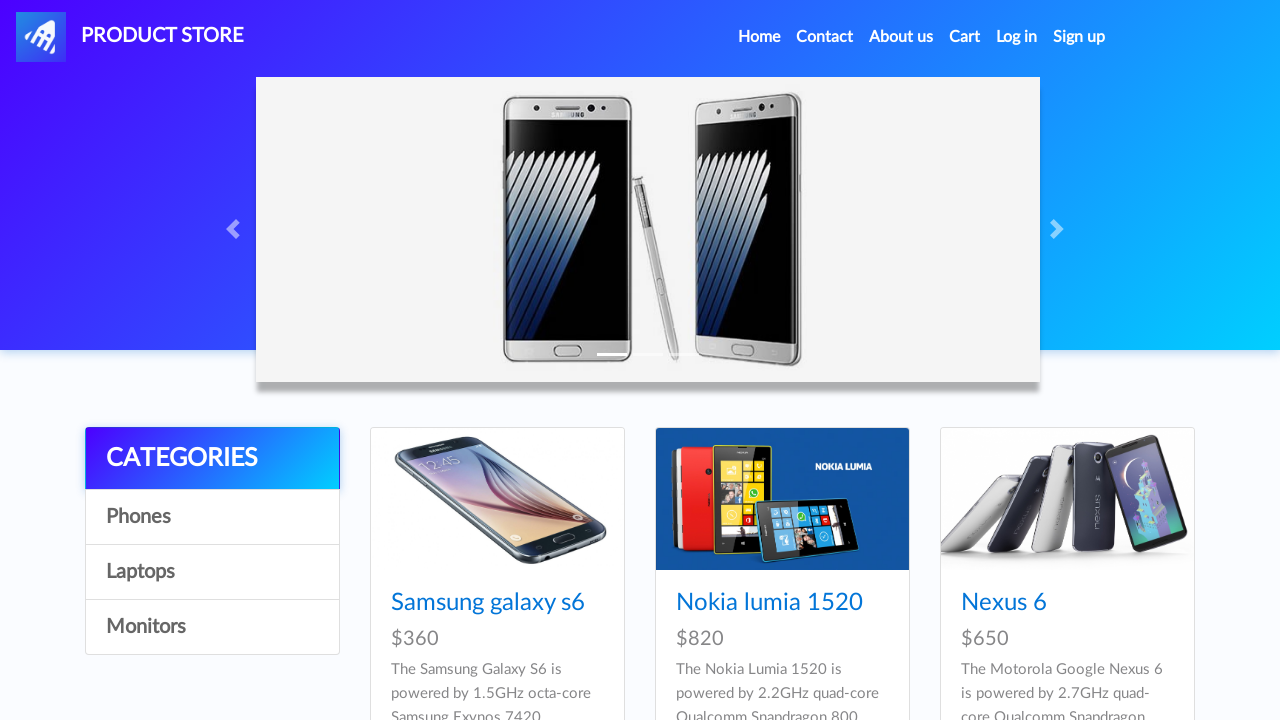

Clicked on Monitors category at (212, 627) on internal:role=link[name="Monitors"i]
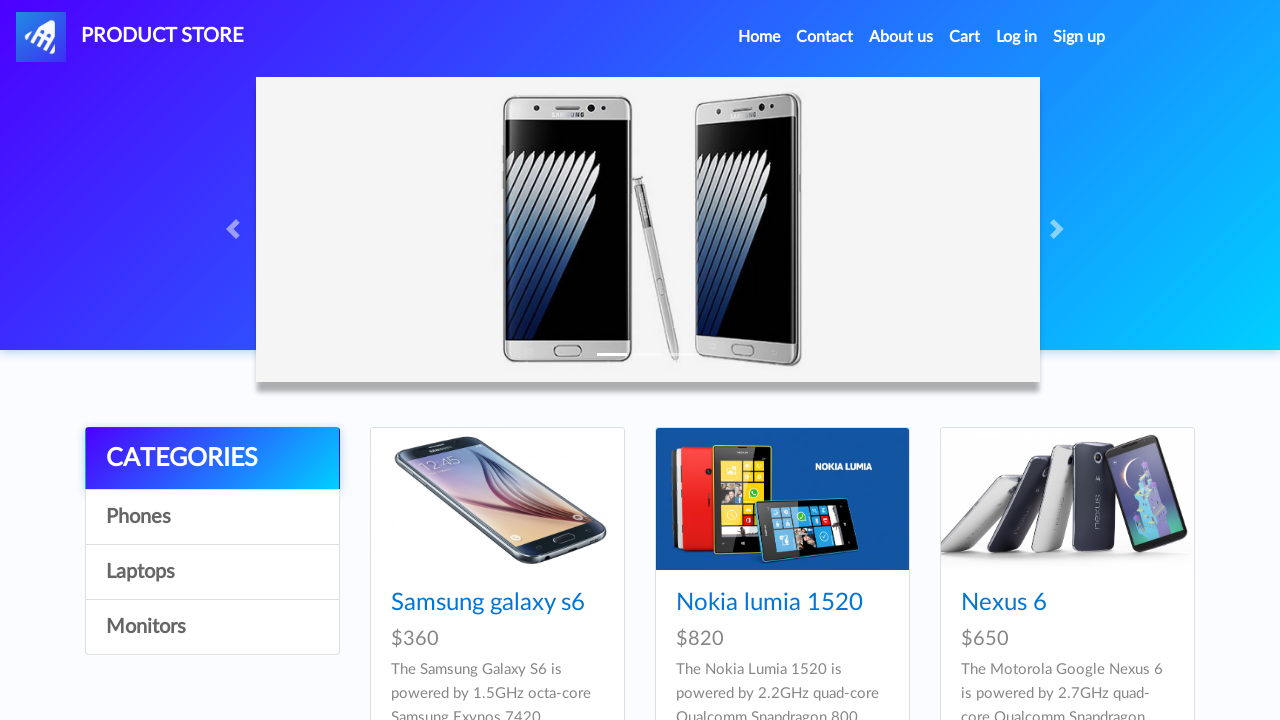

Clicked on ASUS Full HD monitor at (749, 603) on internal:role=link[name="ASUS Full HD"i]
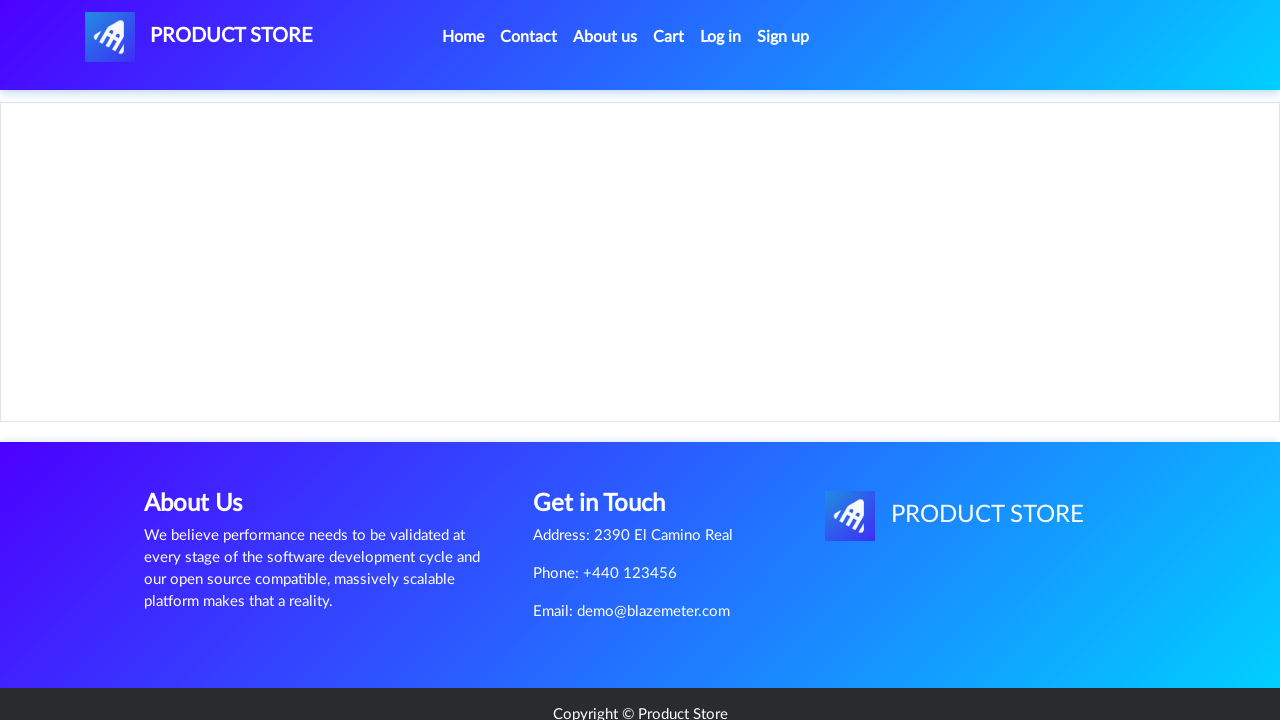

ASUS Full HD monitor details loaded (price $230 visible)
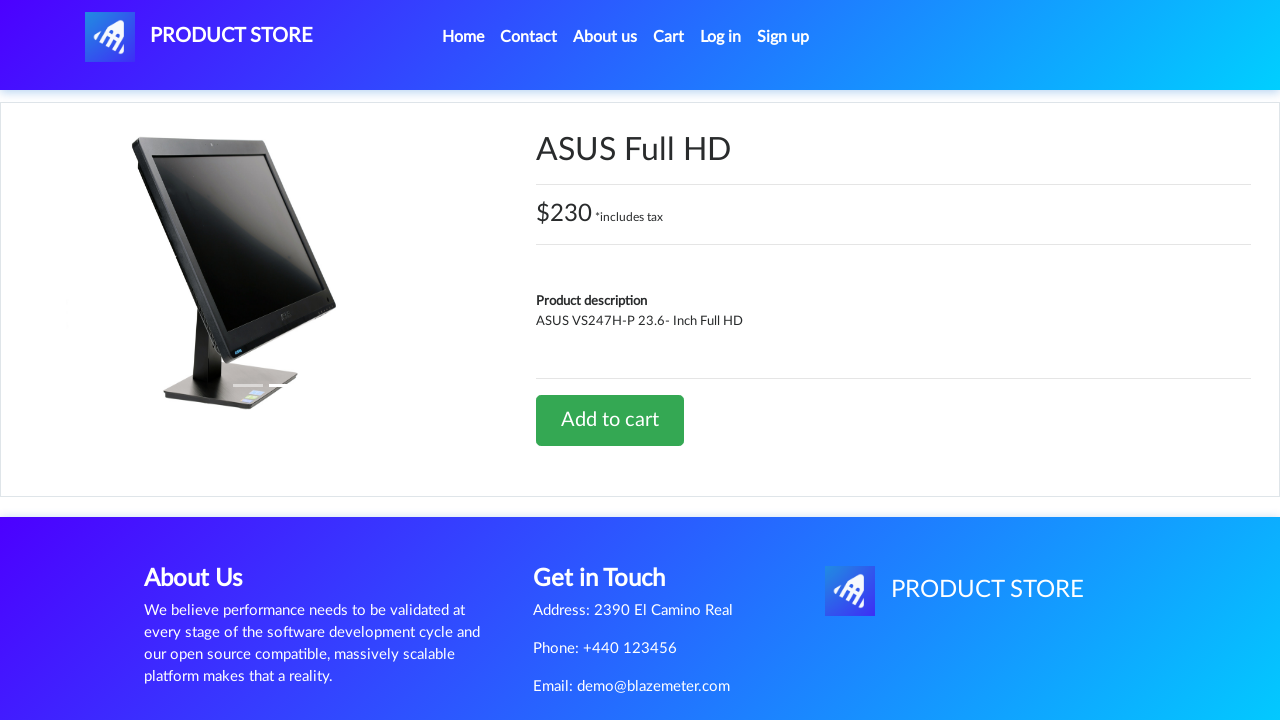

Added ASUS Full HD monitor to cart at (610, 420) on internal:role=link[name="Add to cart"i]
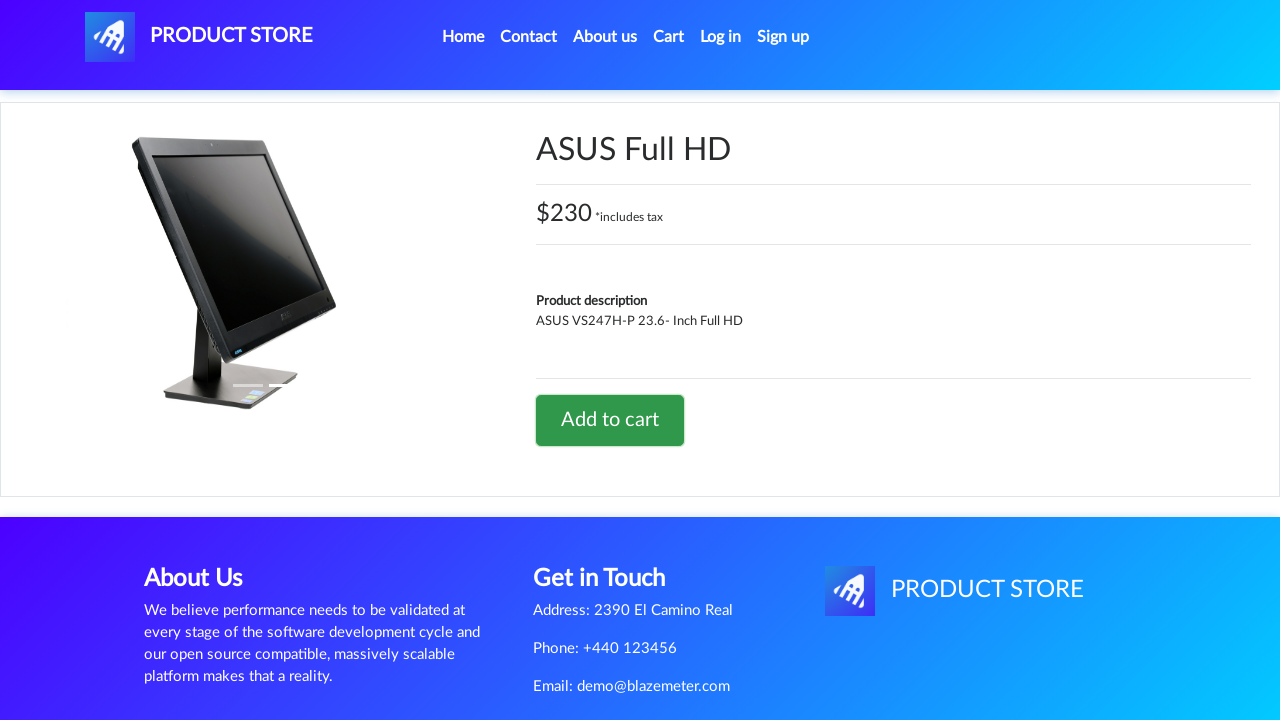

Waited for add to cart confirmation
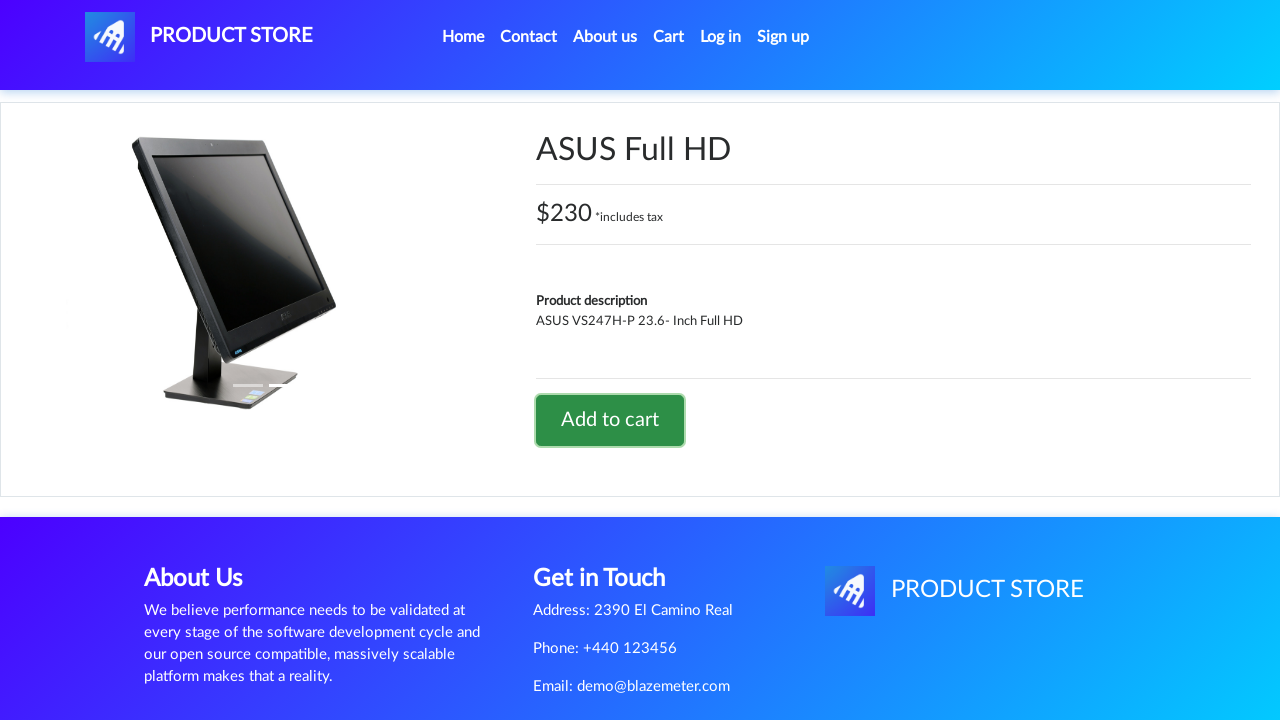

Navigated back to Home page at (463, 37) on internal:role=link[name="Home"i]
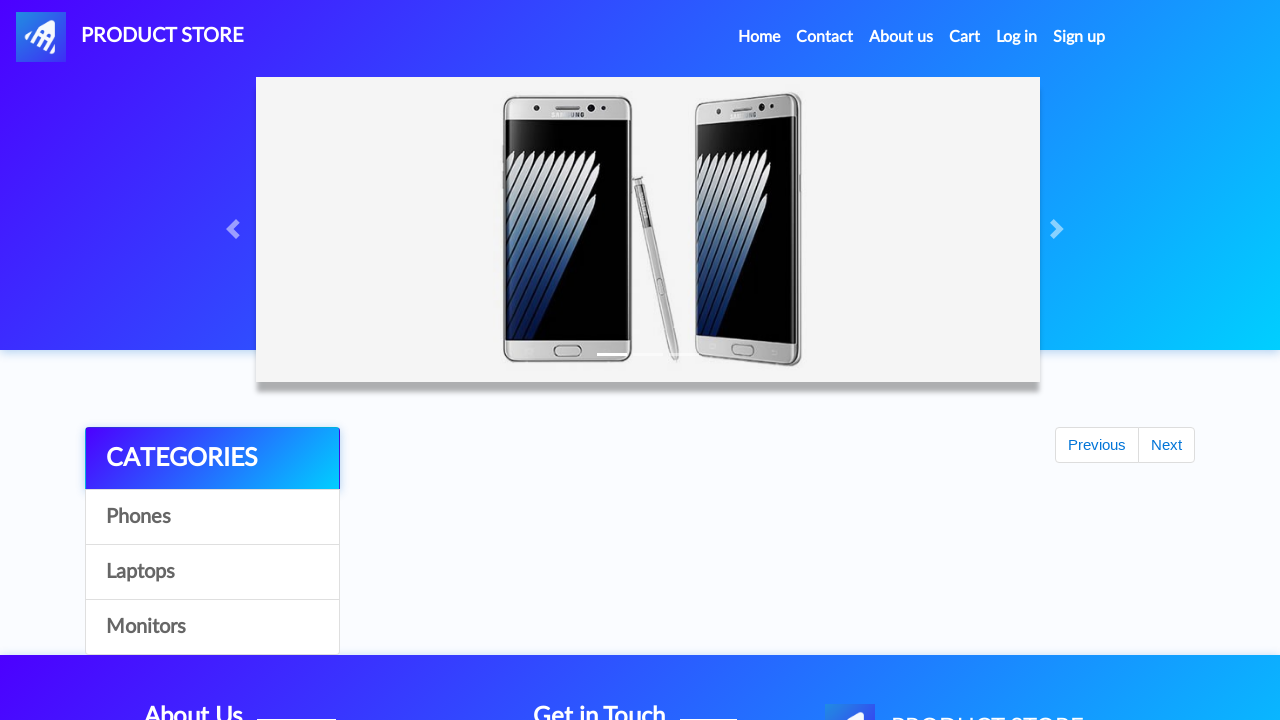

Clicked on Laptops category at (212, 572) on internal:role=link[name="Laptops"i]
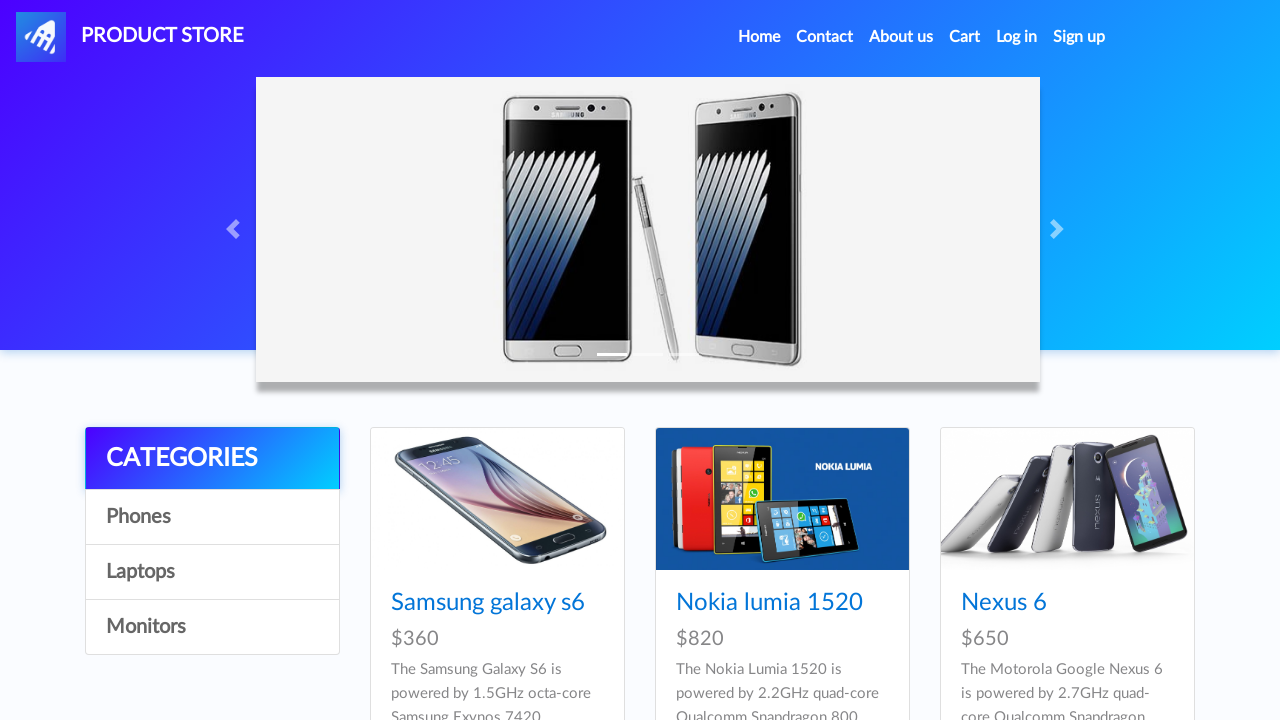

Clicked on MacBook Pro laptop at (1033, 361) on internal:role=link[name="MacBook Pro"i]
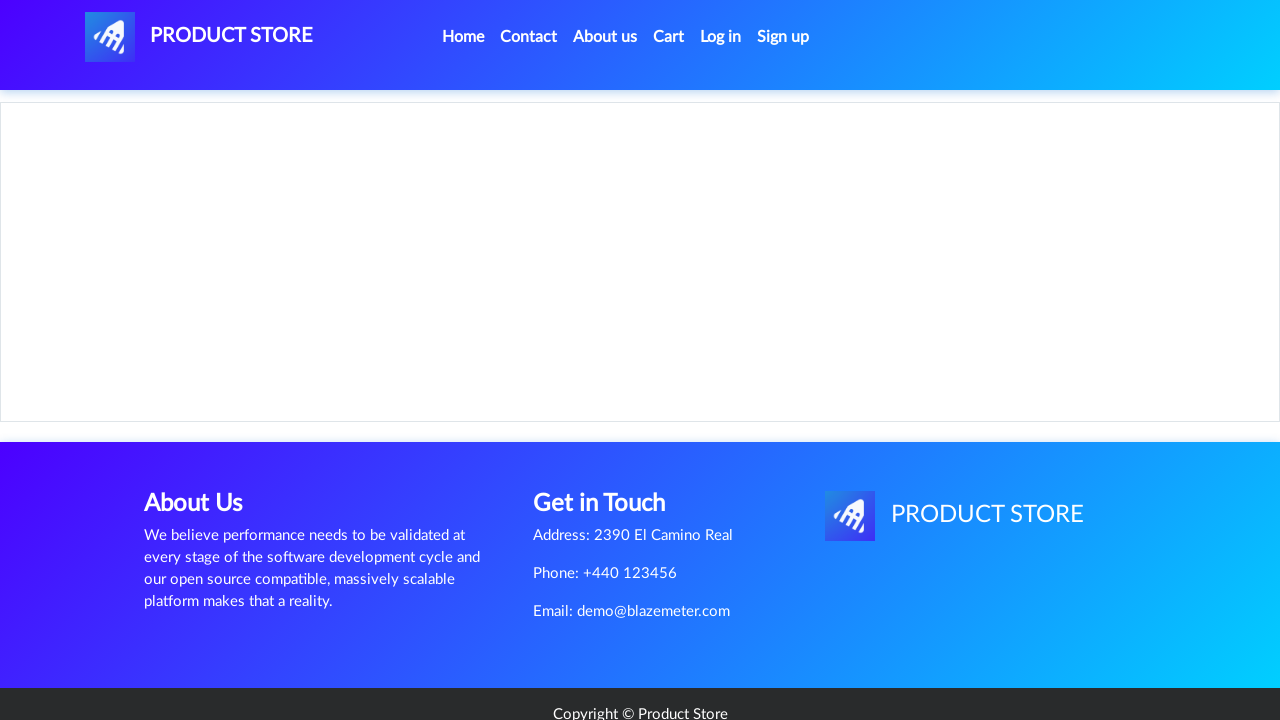

MacBook Pro details loaded (price $1100 visible)
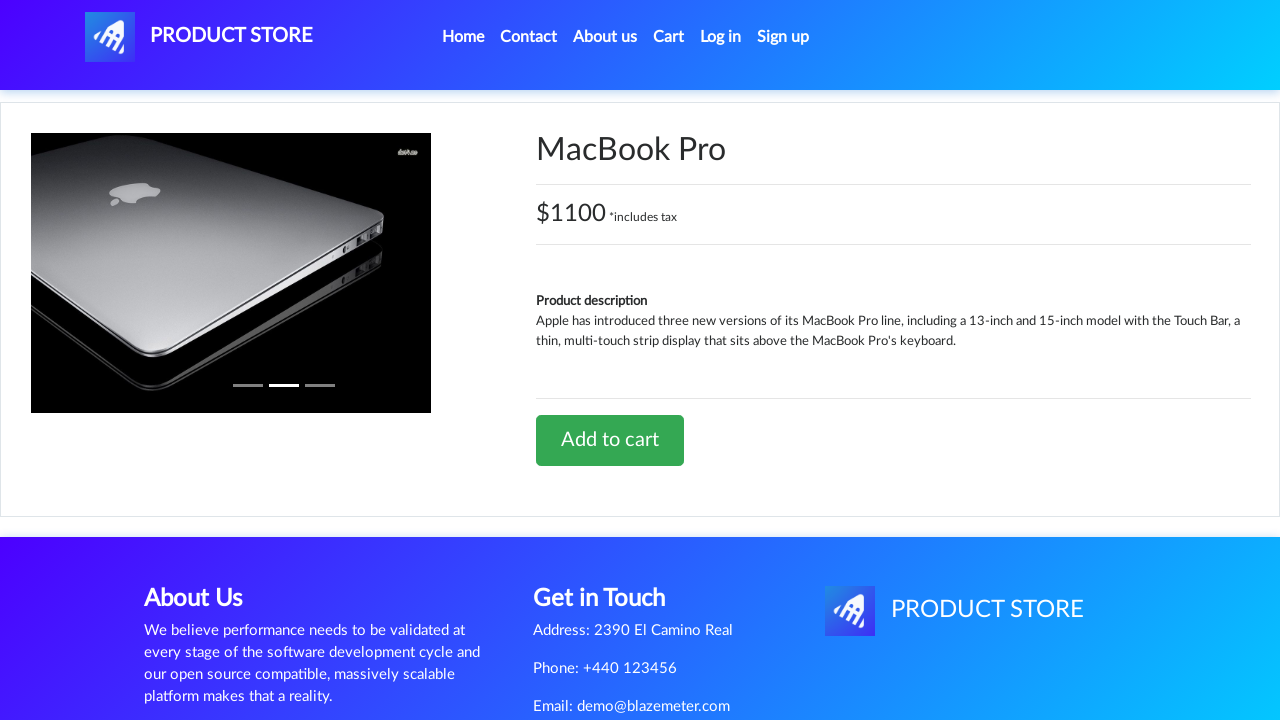

Added MacBook Pro to cart at (610, 440) on internal:role=link[name="Add to cart"i]
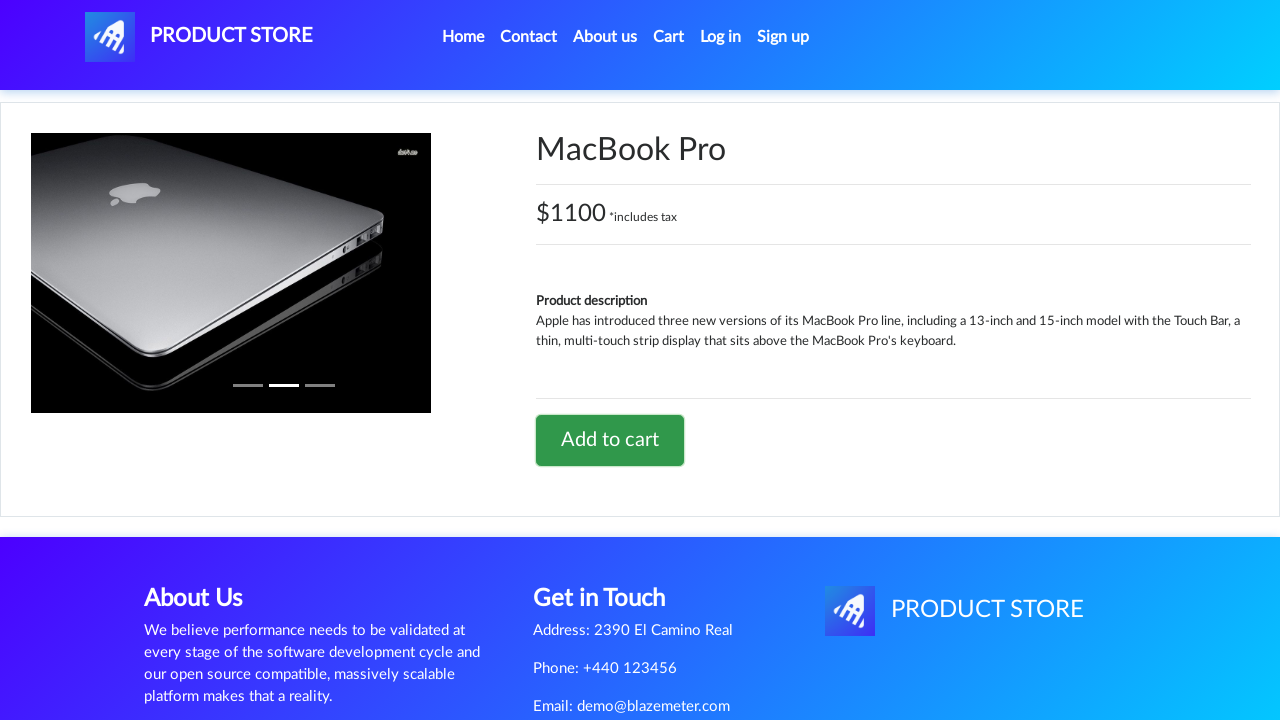

Waited for add to cart confirmation
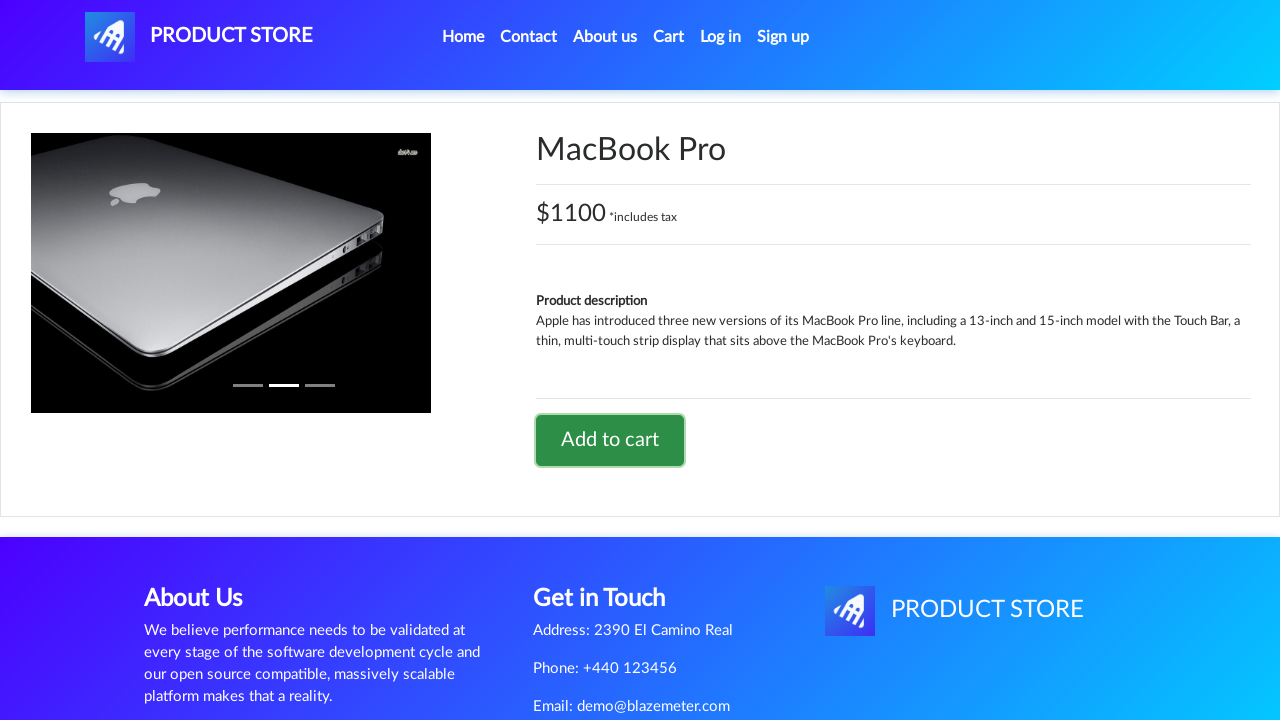

Navigated to Cart page at (669, 37) on internal:role=link[name="Cart"s]
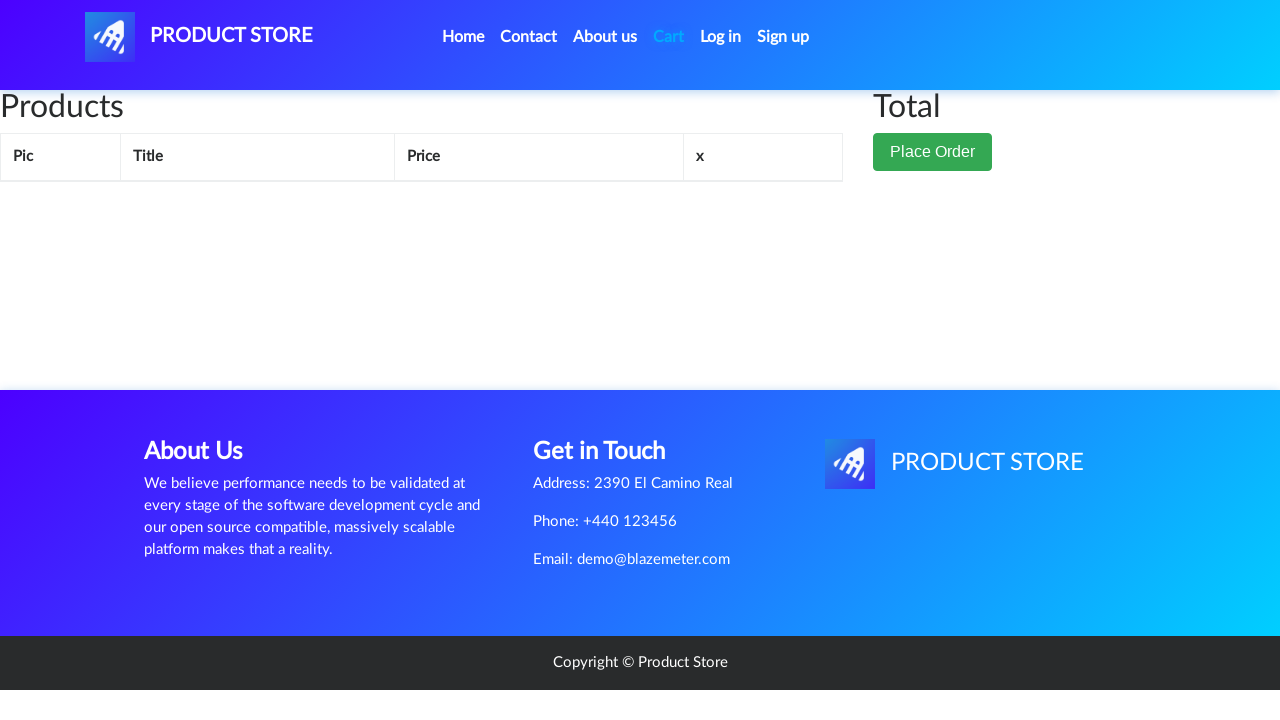

Cart page loaded with both items (ASUS Full HD monitor and MacBook Pro)
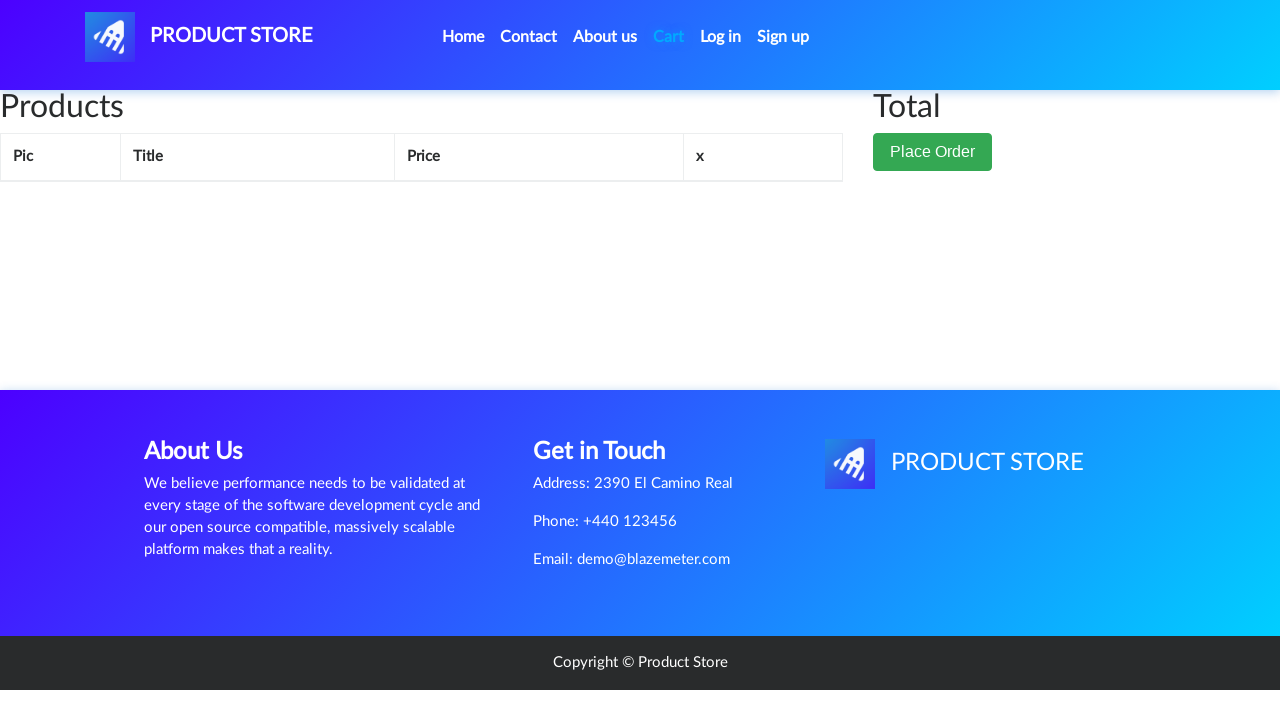

Clicked Delete link to remove MacBook Pro from cart at (676, 330) on tr >> internal:has-text="MacBook Pro"i >> internal:role=link[name="Delete"i]
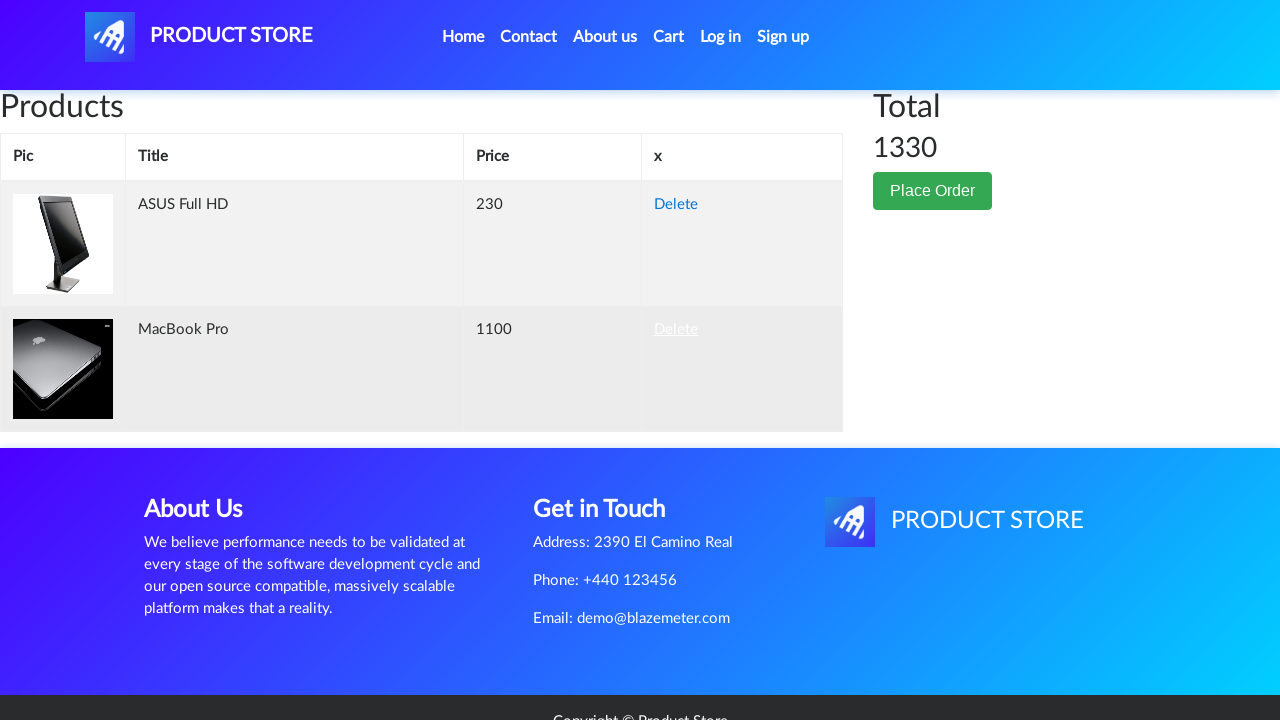

MacBook Pro removed from cart; only ASUS Full HD monitor remains (total price $230)
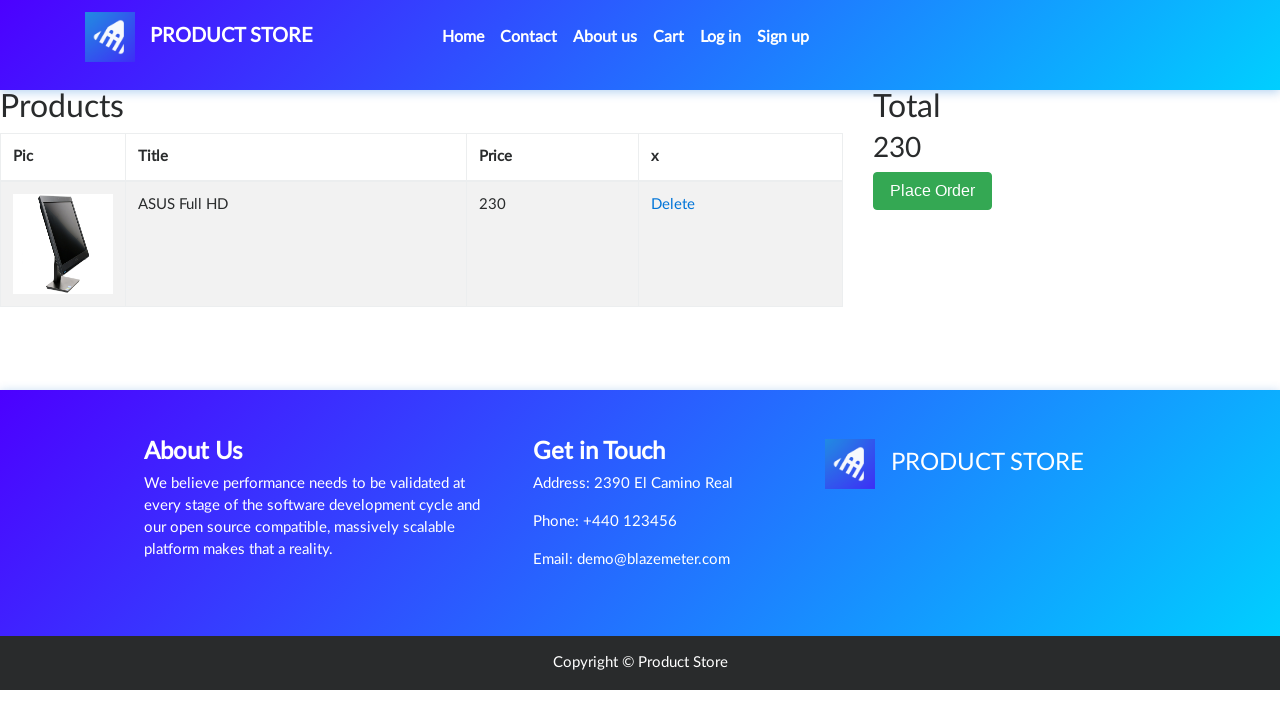

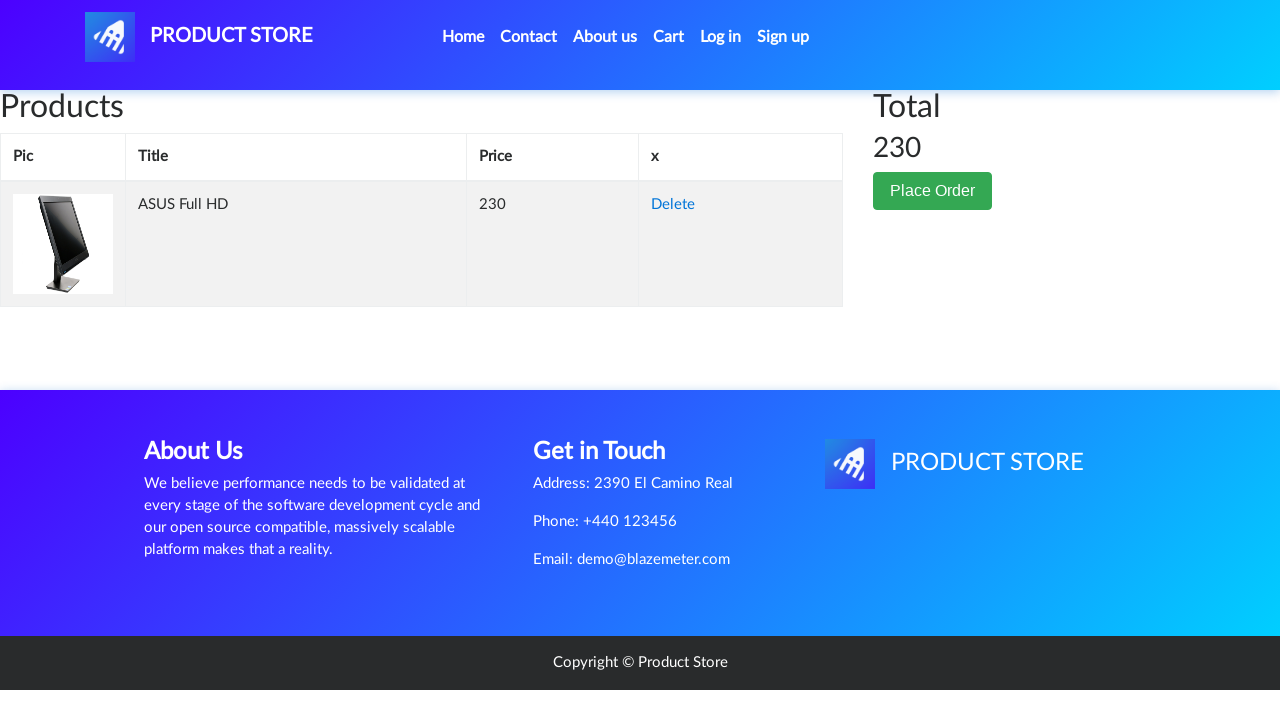